Tests navigation to the Interactions section by clicking on the Interactions card from the homepage

Starting URL: https://demoqa.com/

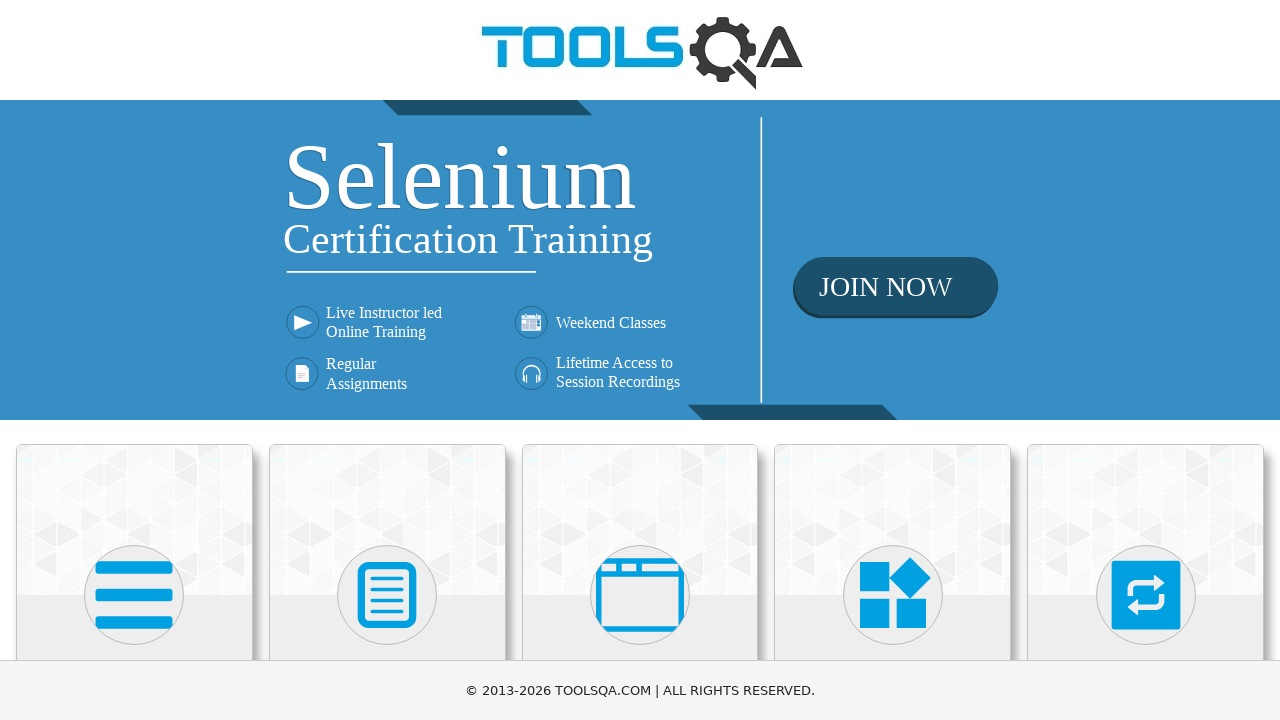

Waited for card elements to load on homepage
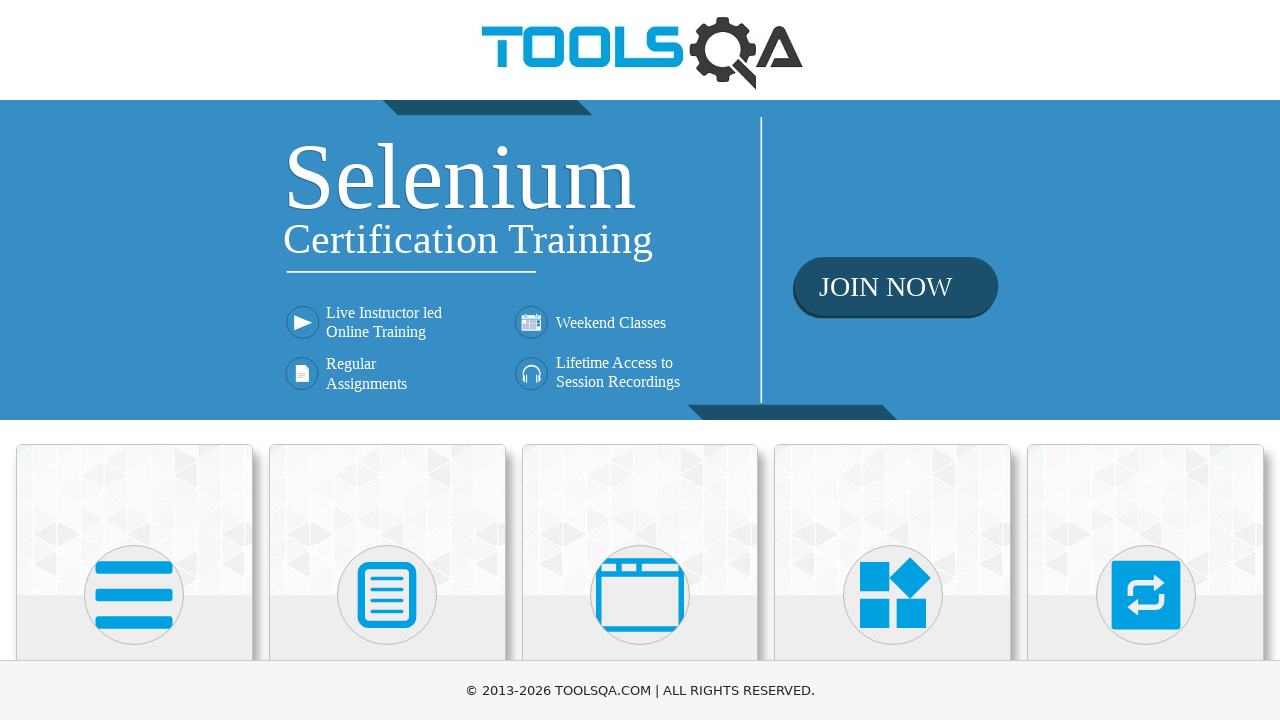

Scrolled Interactions card into view
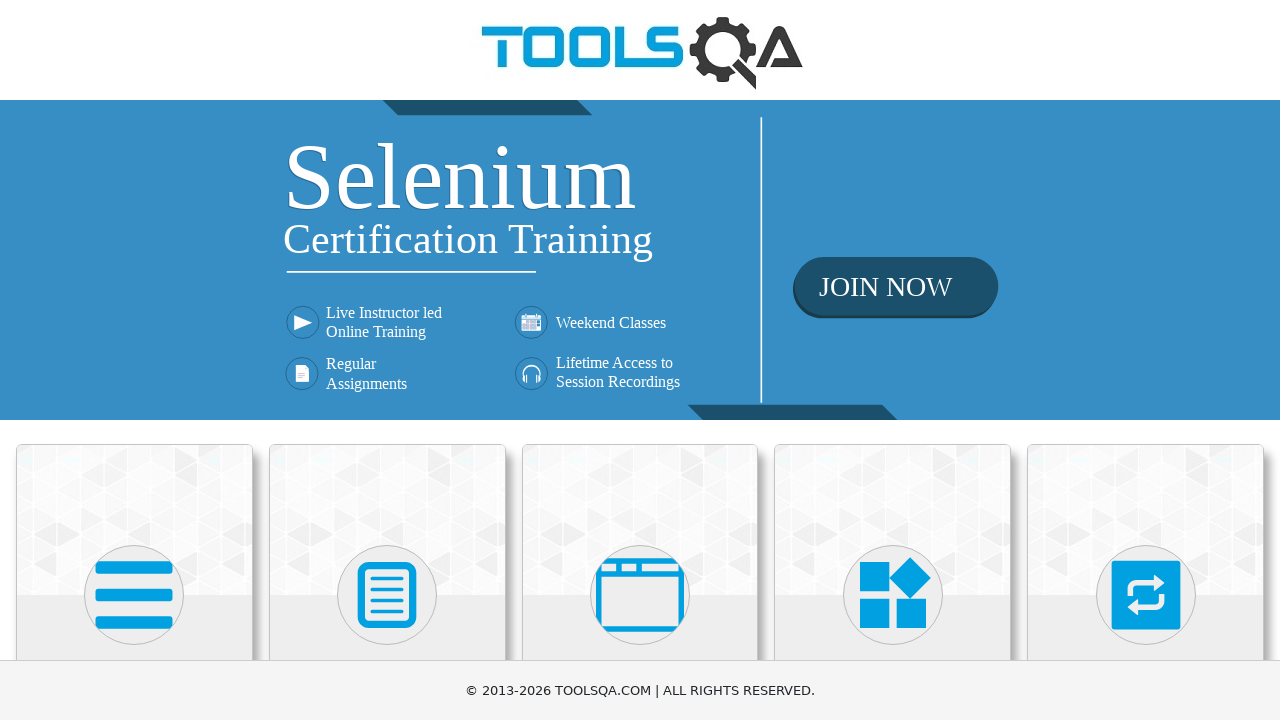

Clicked on Interactions card at (1146, 360) on .card-body >> nth=4
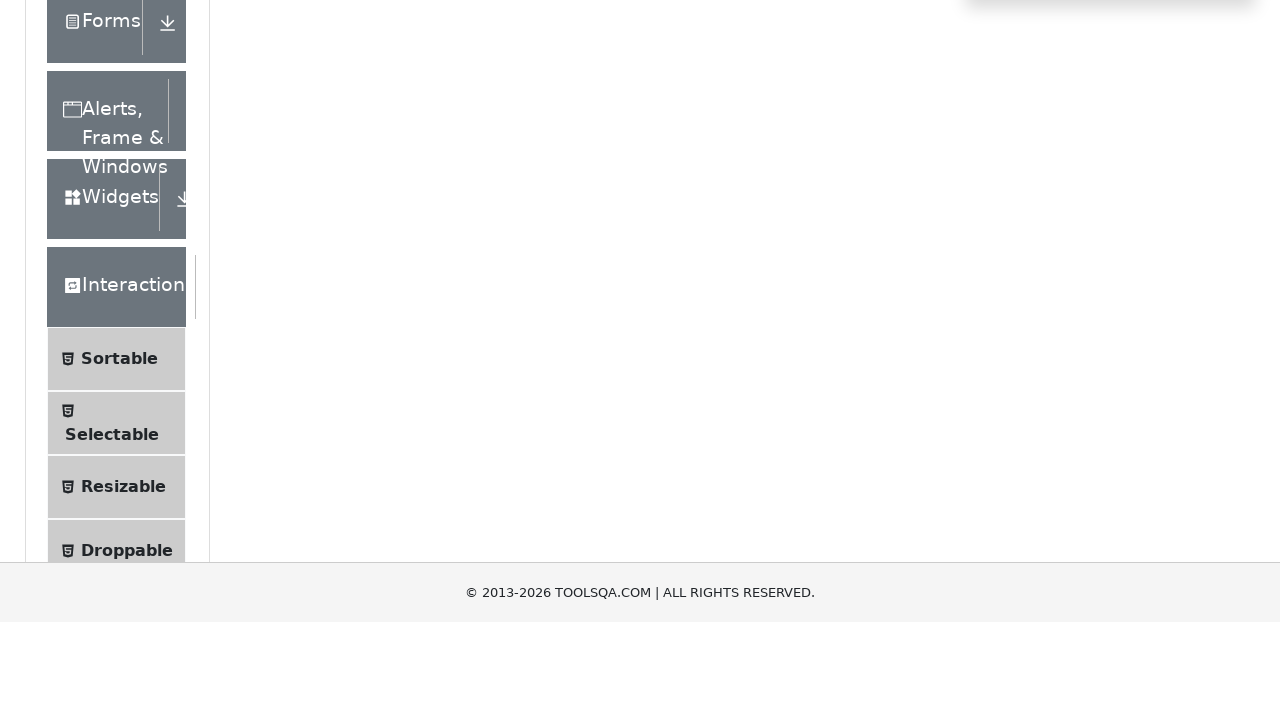

Verified navigation to Interactions page at https://demoqa.com/interaction
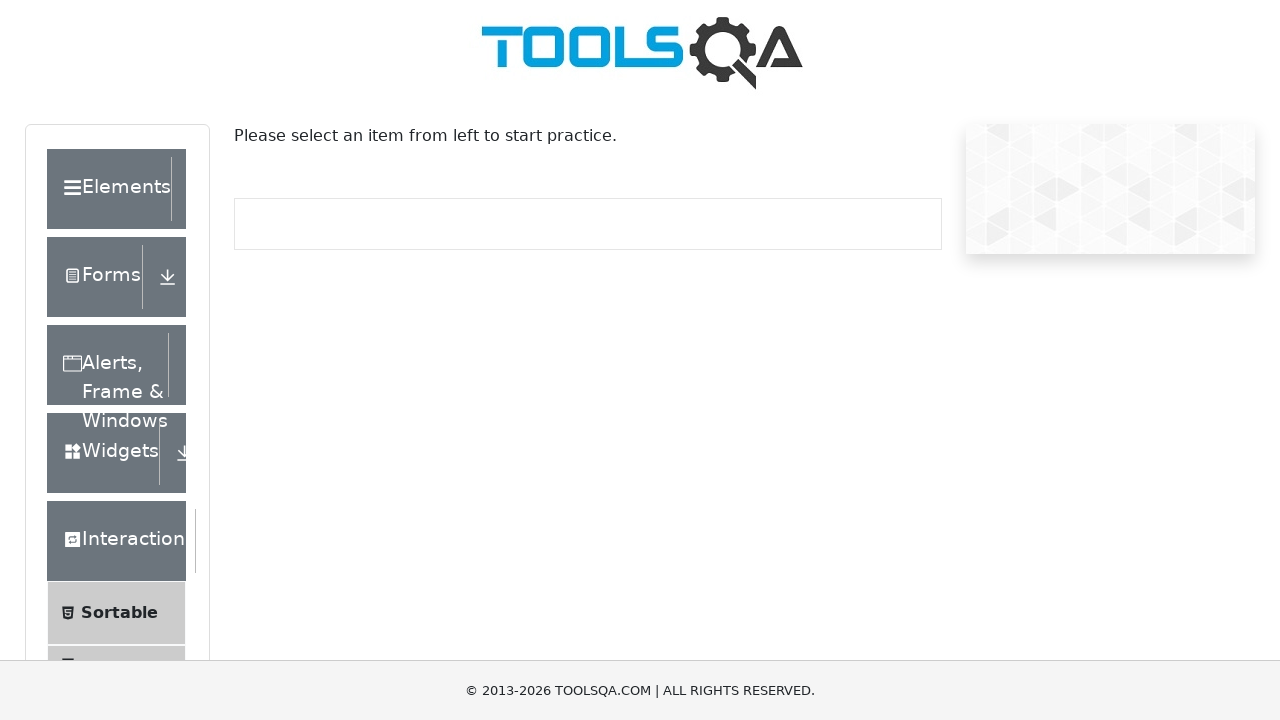

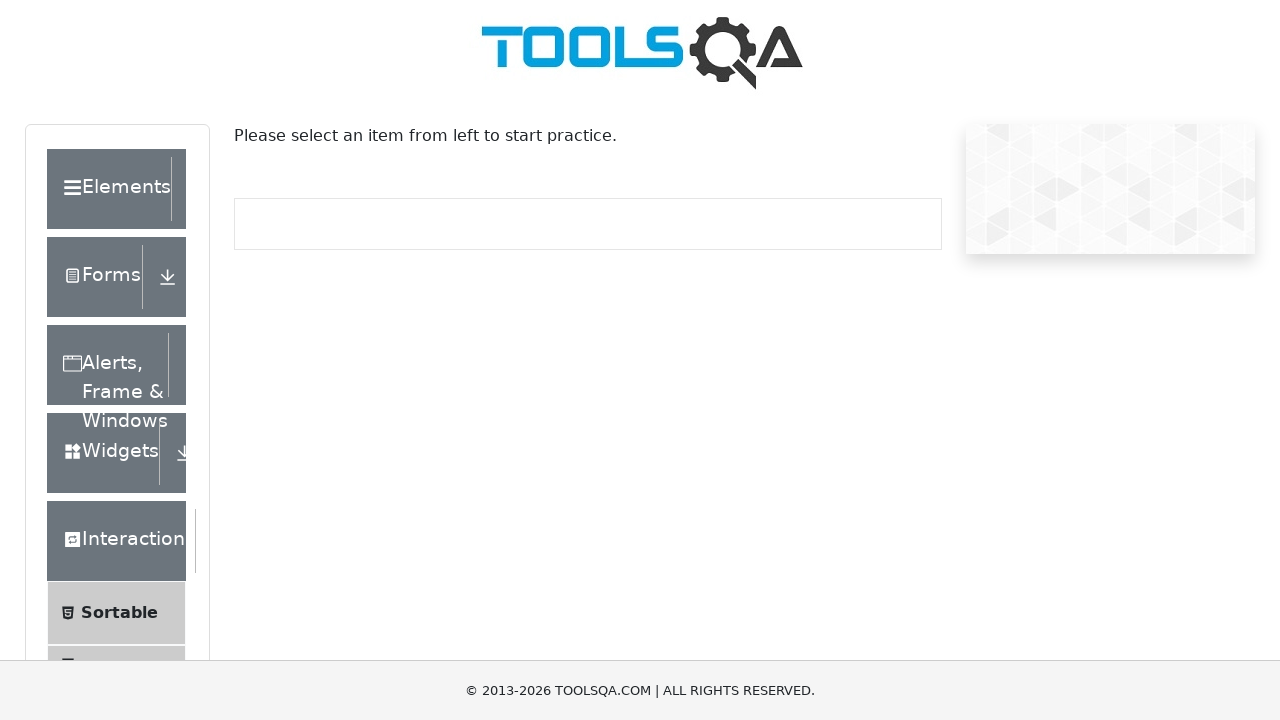